Tests web storage functionality by checking localStorage and sessionStorage, adding a new session storage item, and clicking a button to display session storage values.

Starting URL: https://bonigarcia.dev/selenium-webdriver-java/web-storage.html

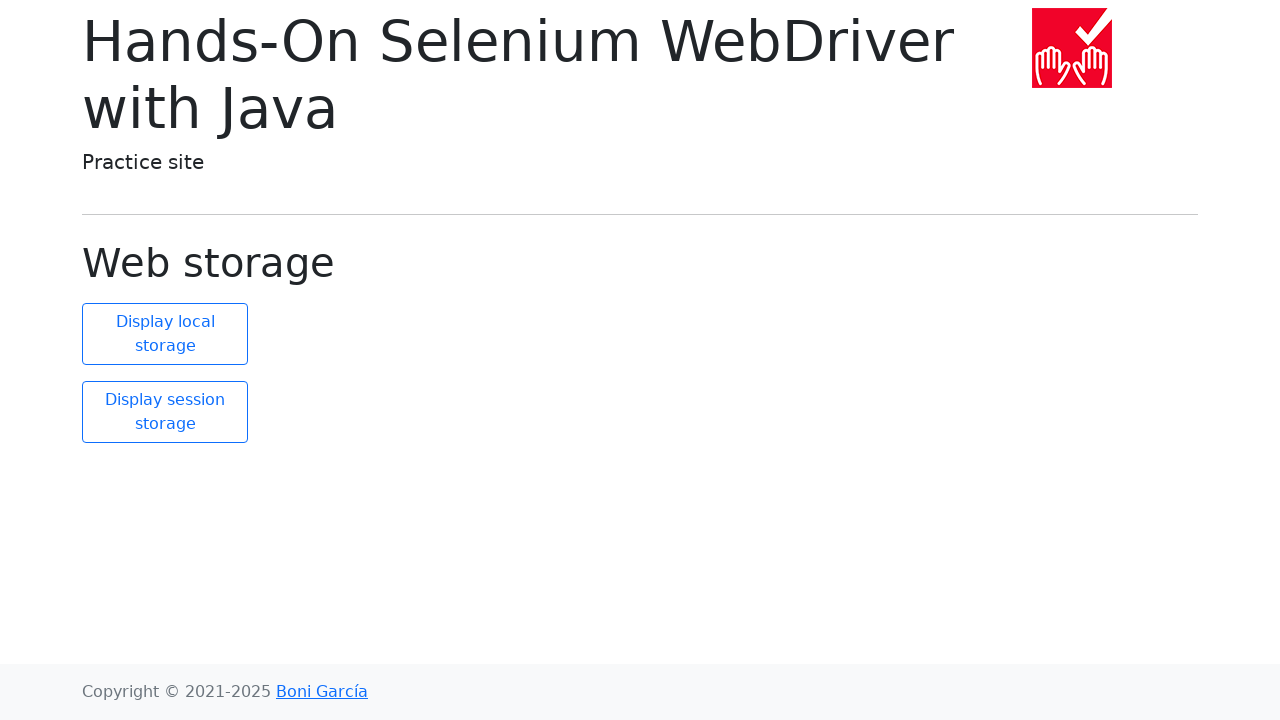

Retrieved localStorage size
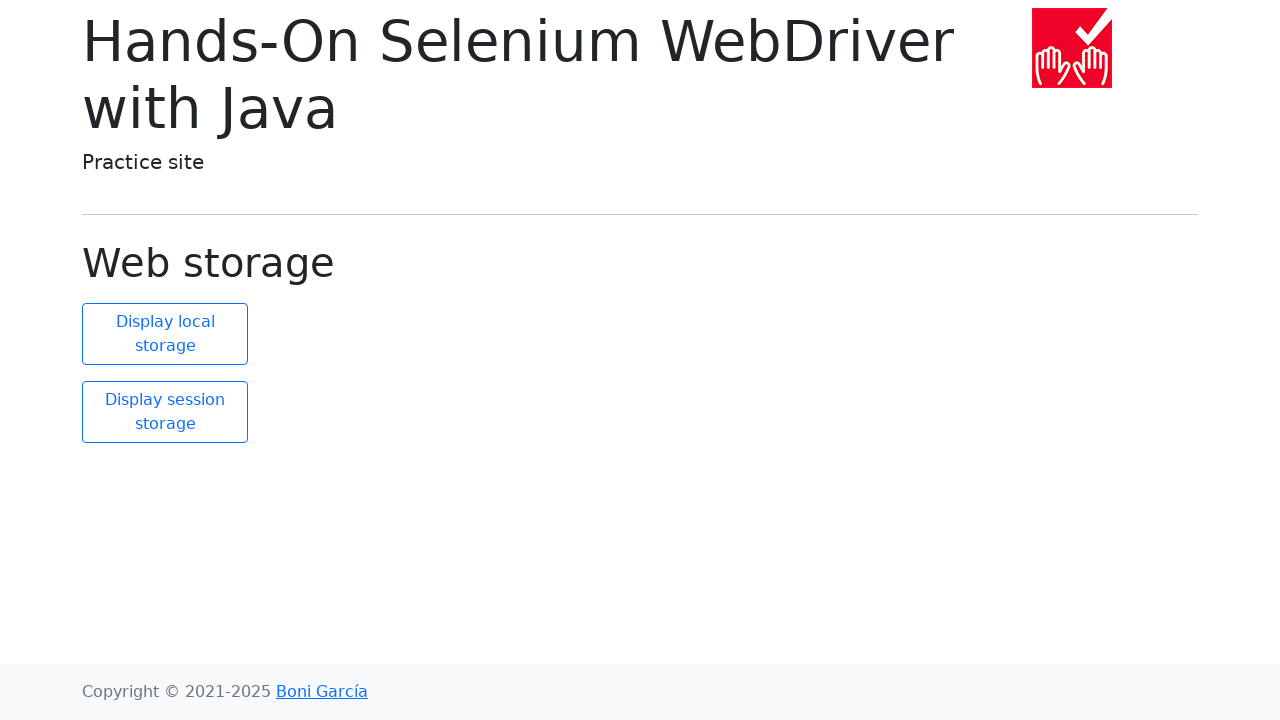

Retrieved sessionStorage keys
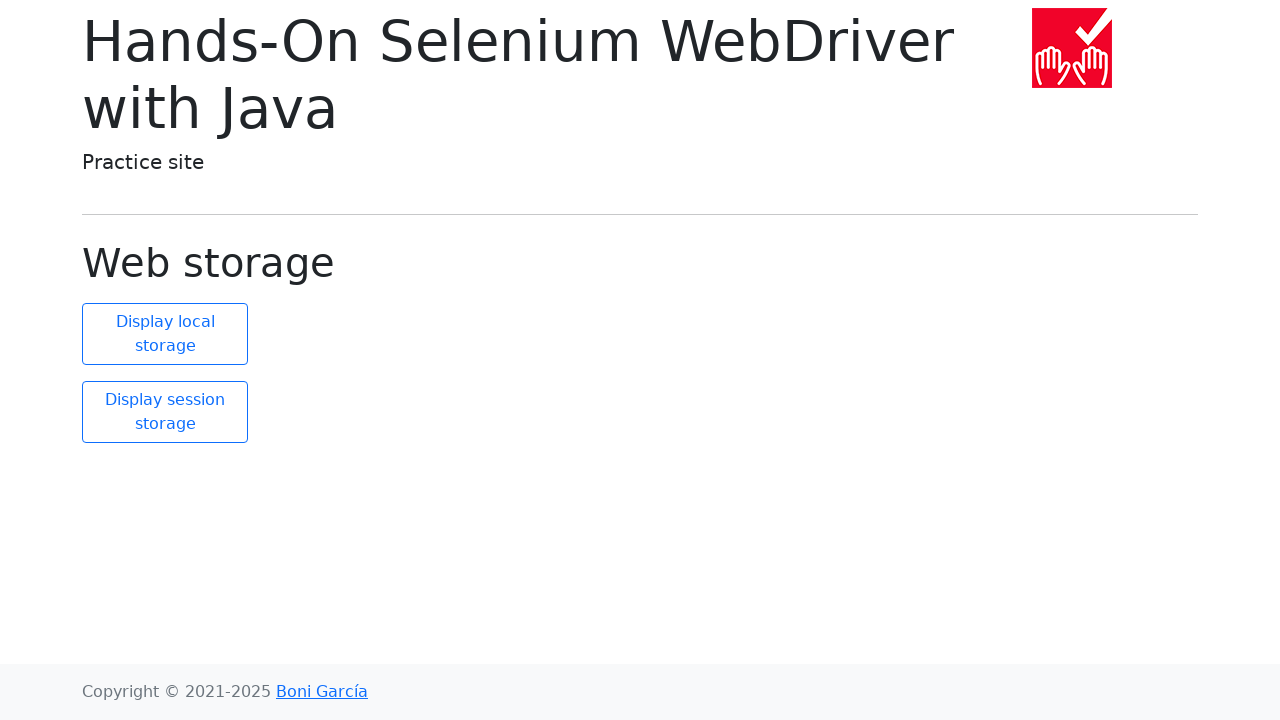

Retrieved sessionStorage value for key 'lastname'
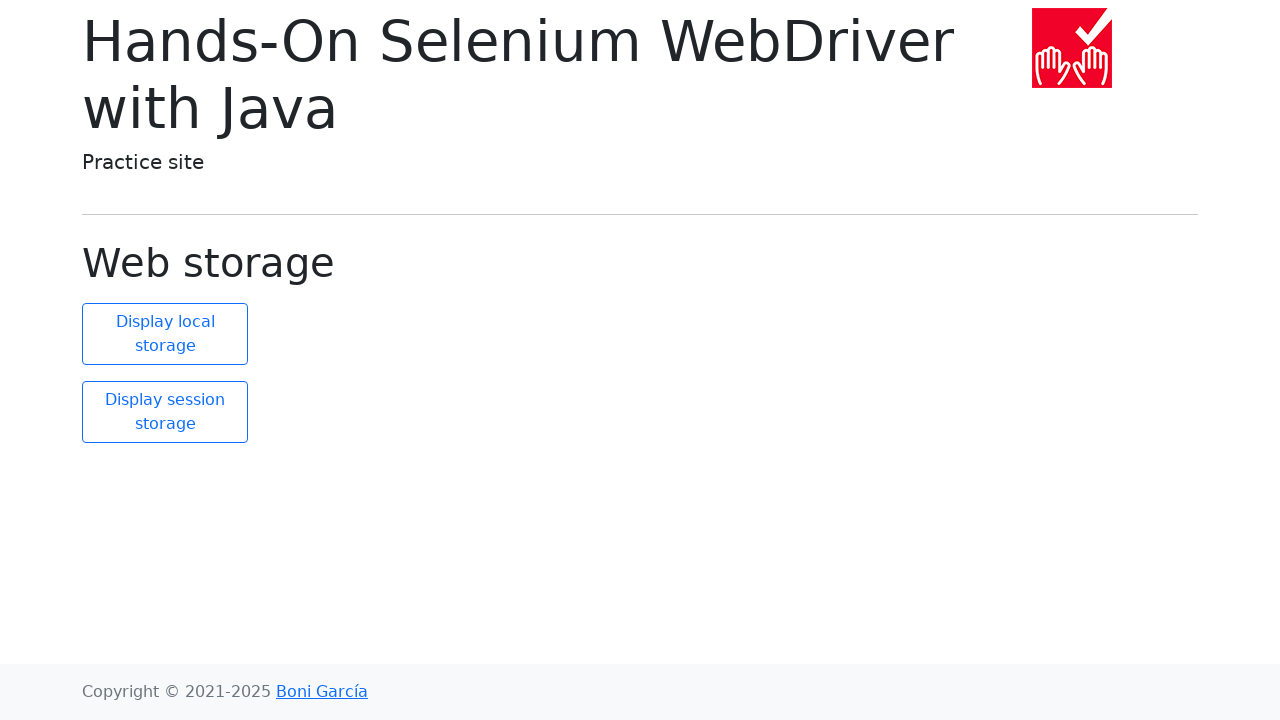

Retrieved sessionStorage value for key 'name'
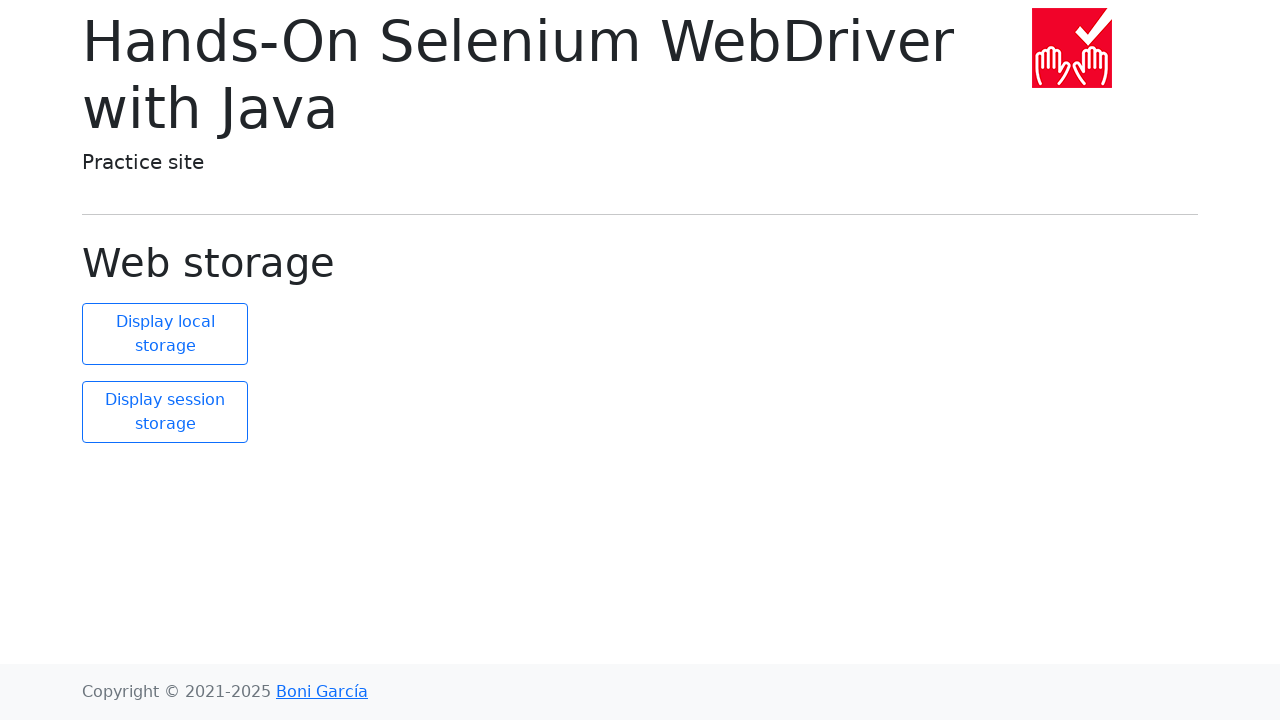

Retrieved initial sessionStorage size
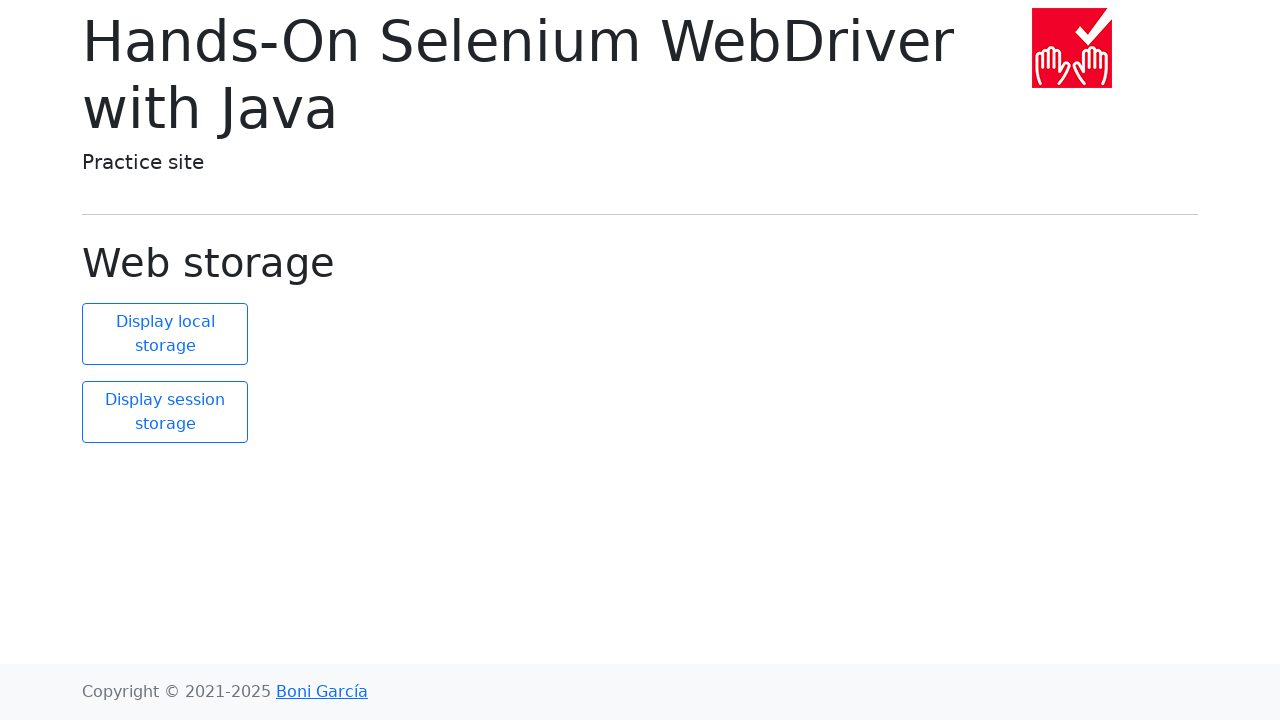

Verified initial sessionStorage size is 2
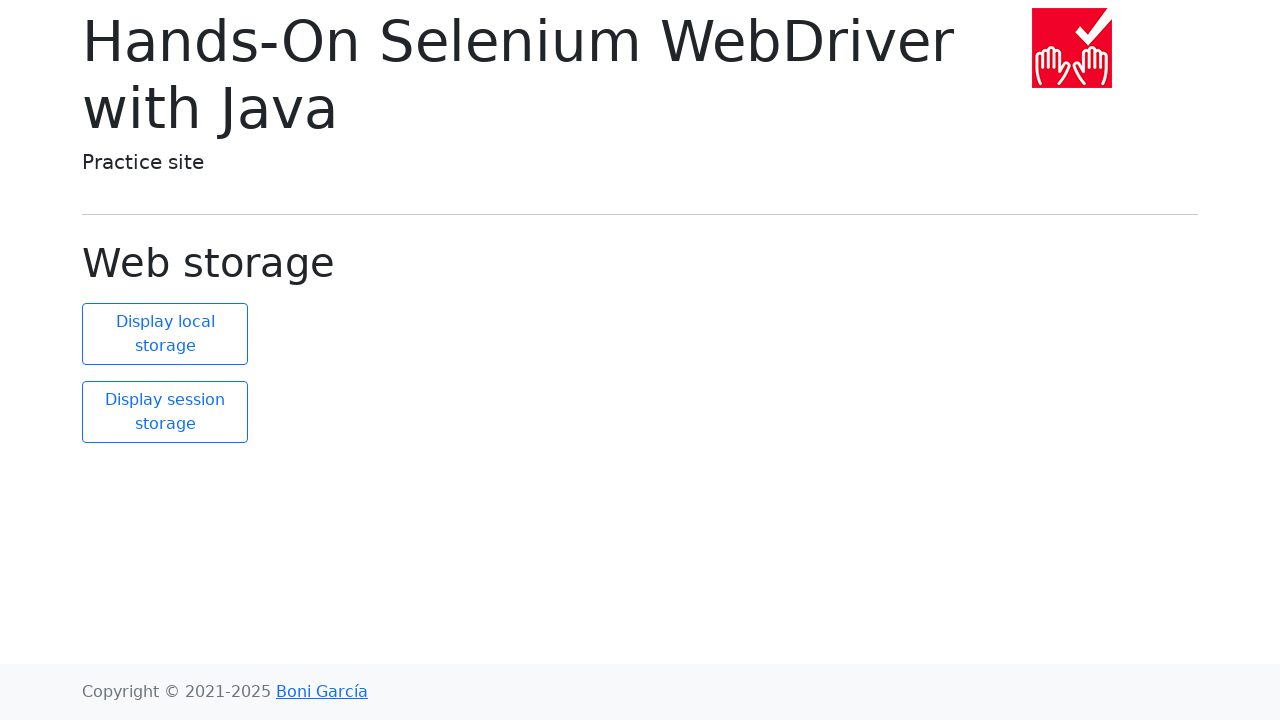

Added new item 'new element' with value 'new value' to sessionStorage
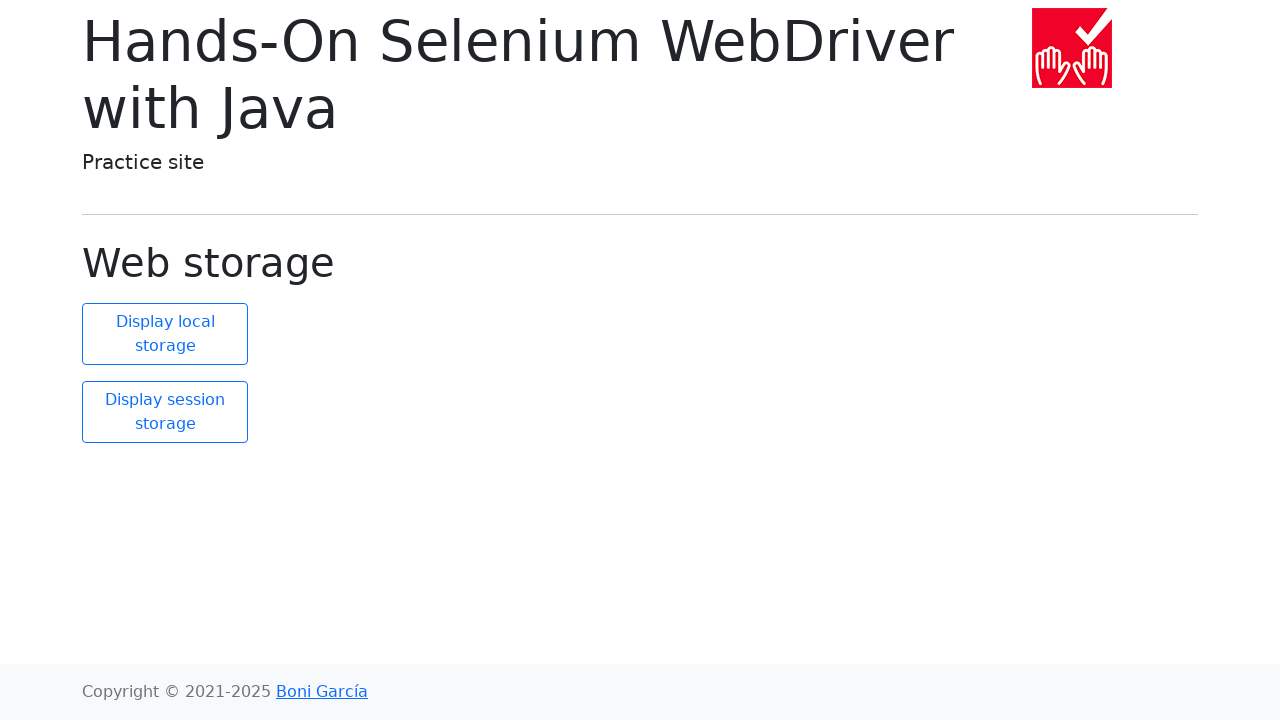

Retrieved updated sessionStorage size
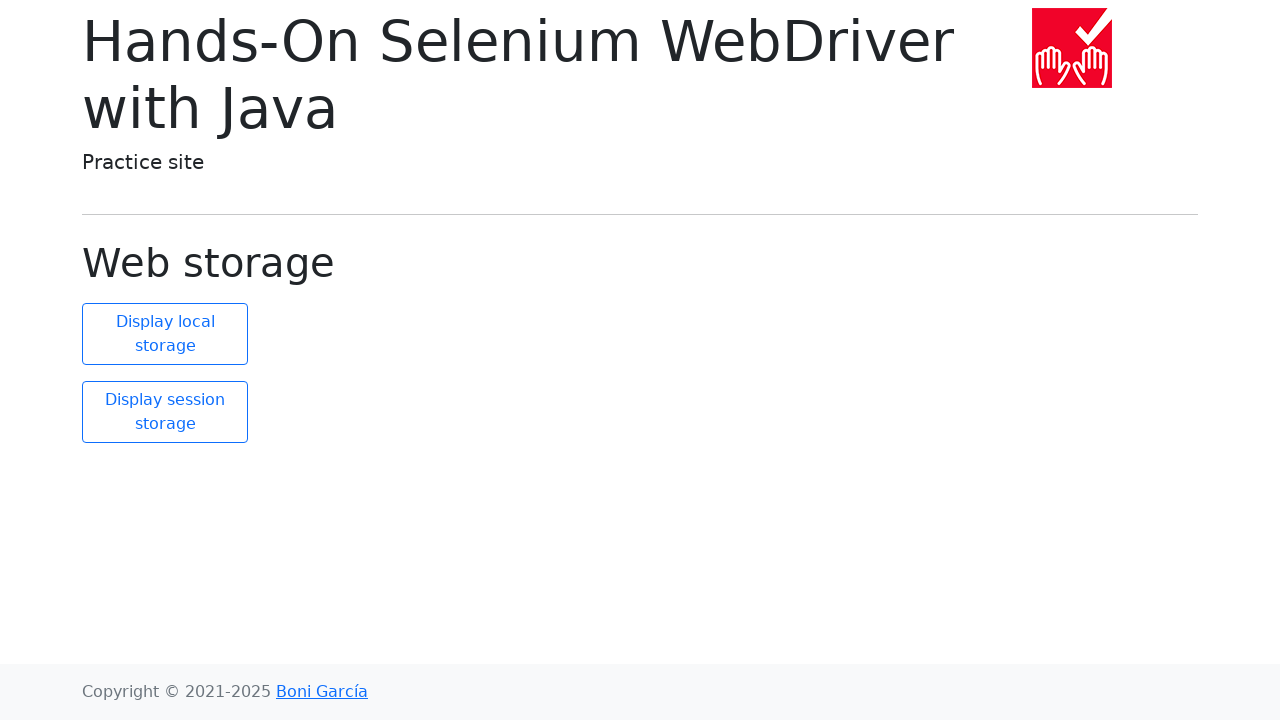

Verified sessionStorage size is now 3 after adding new item
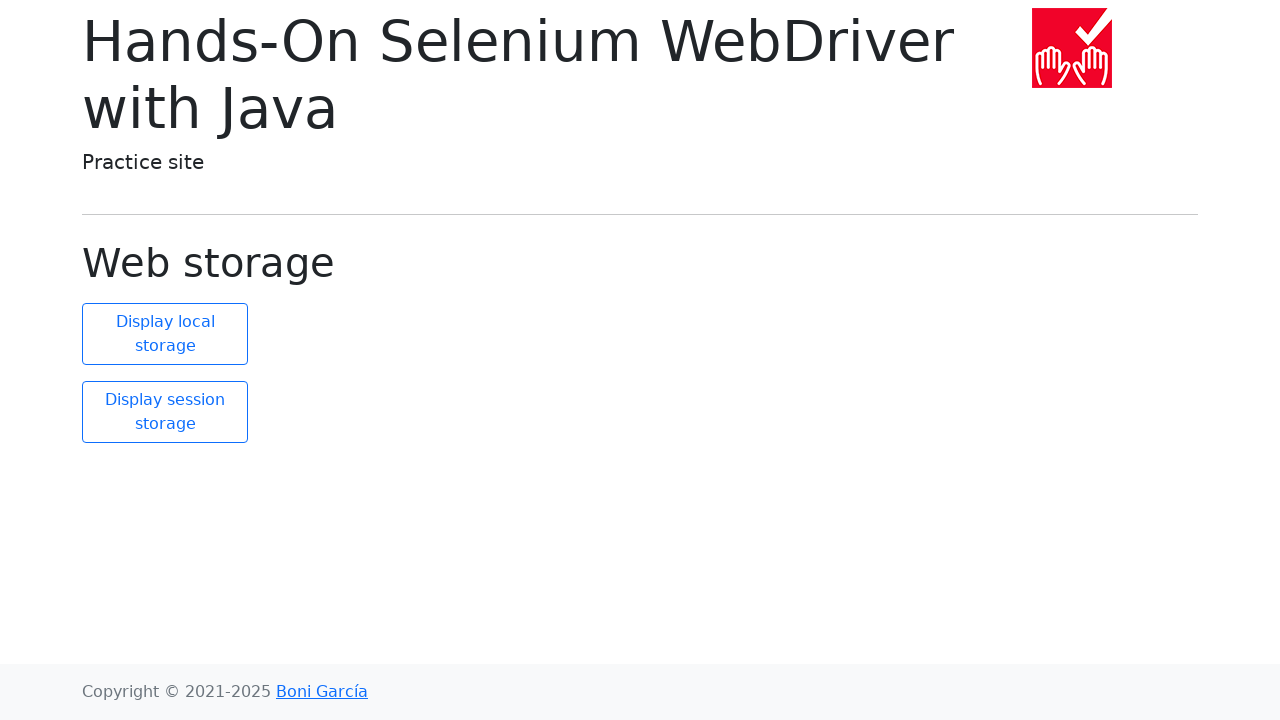

Clicked the display session storage button at (165, 412) on #display-session
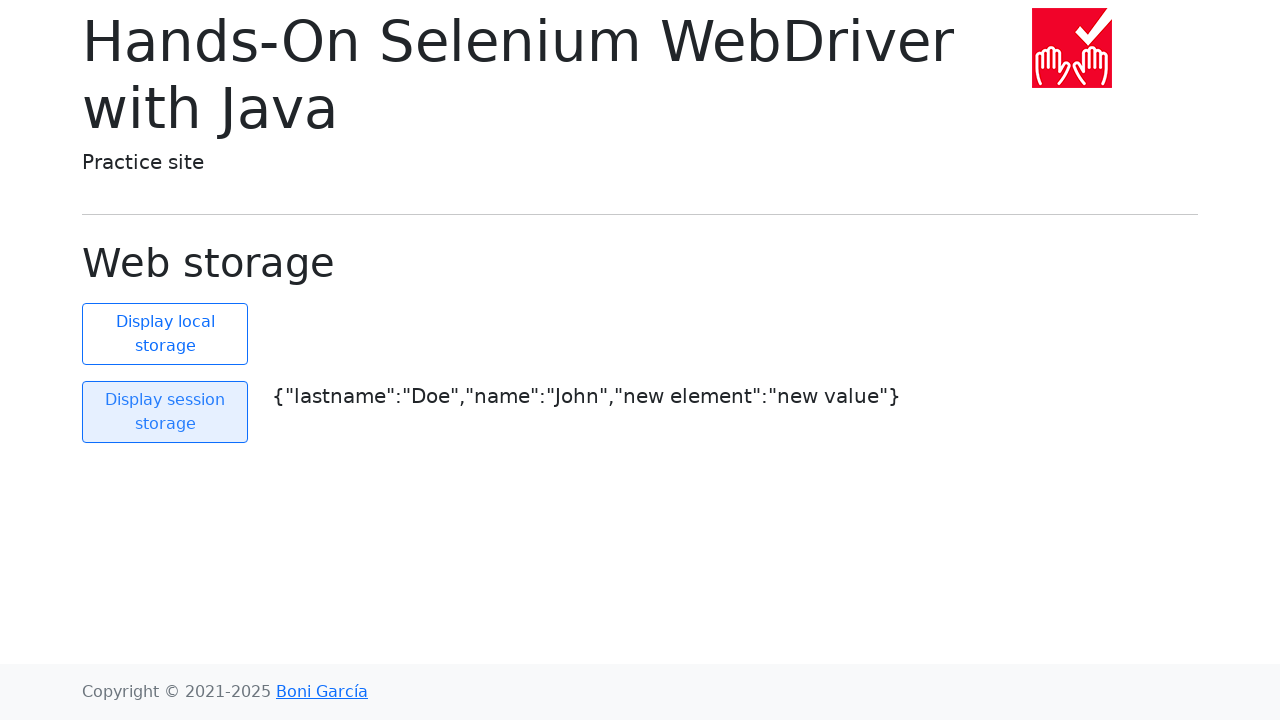

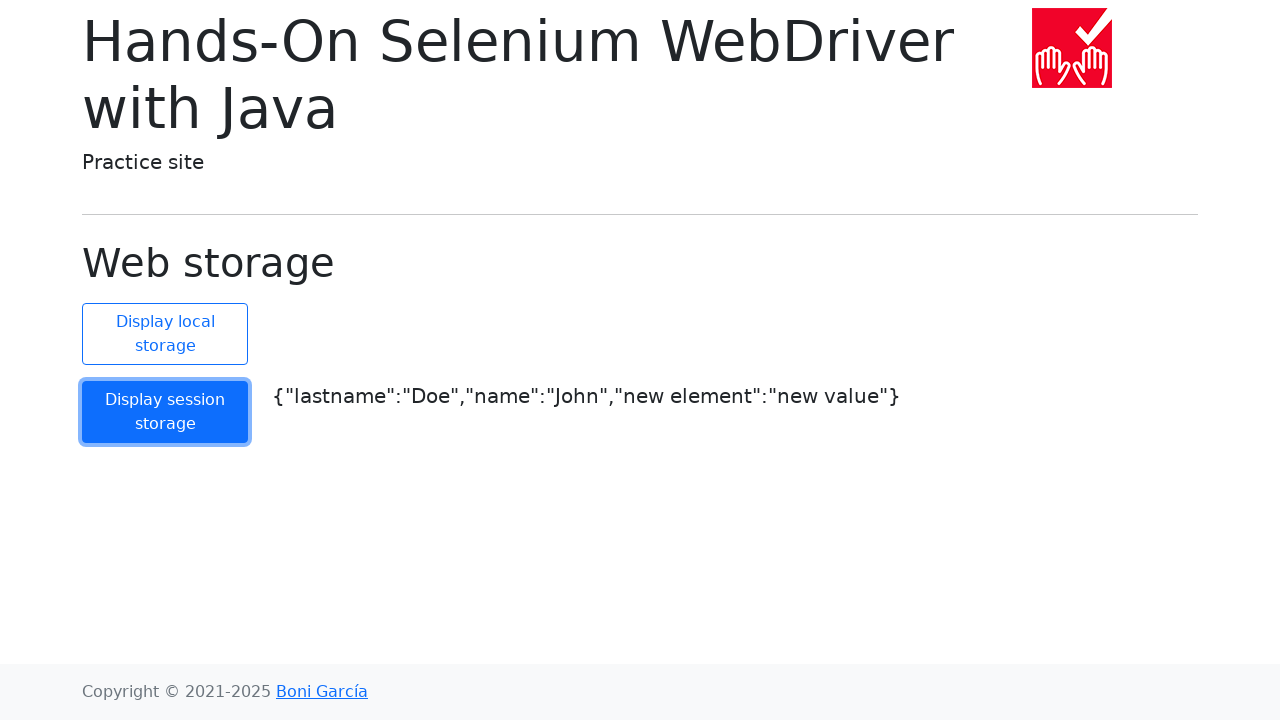